Tests radio button functionality on a sample Selenium testing site by clicking each radio button and verifying it becomes selected

Starting URL: https://artoftesting.com/samplesiteforselenium

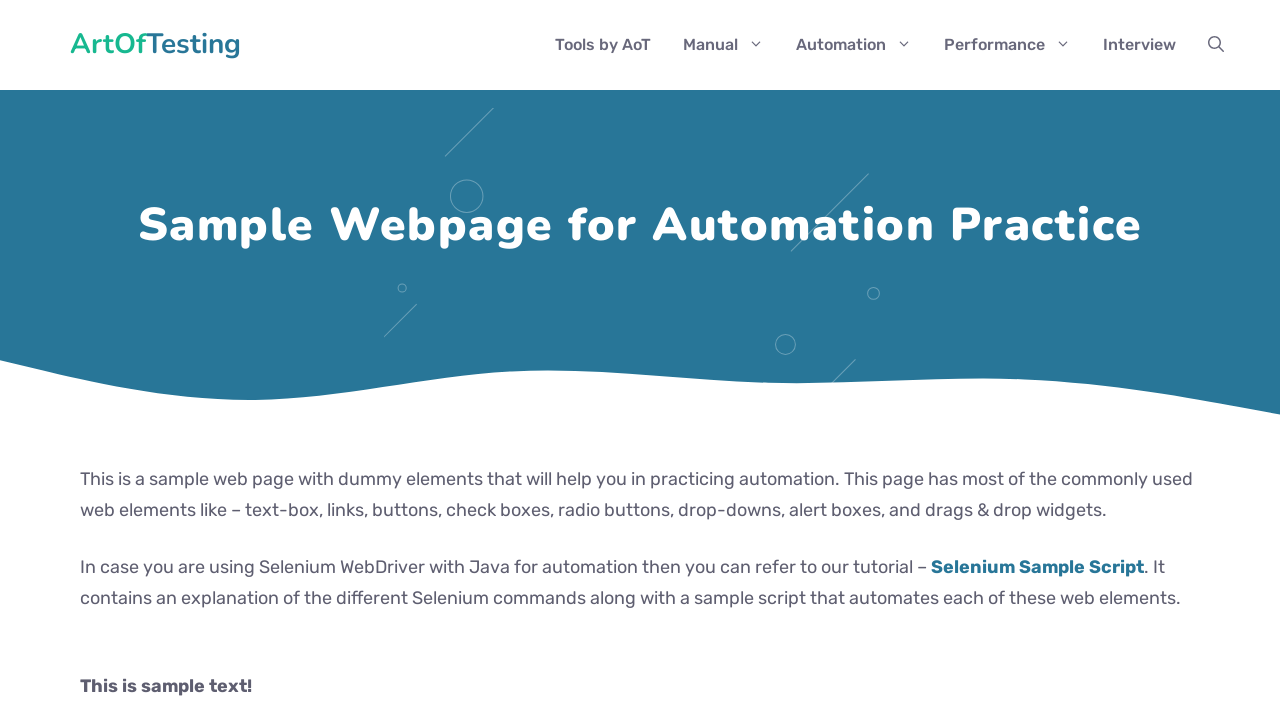

Navigated to Selenium sample testing site
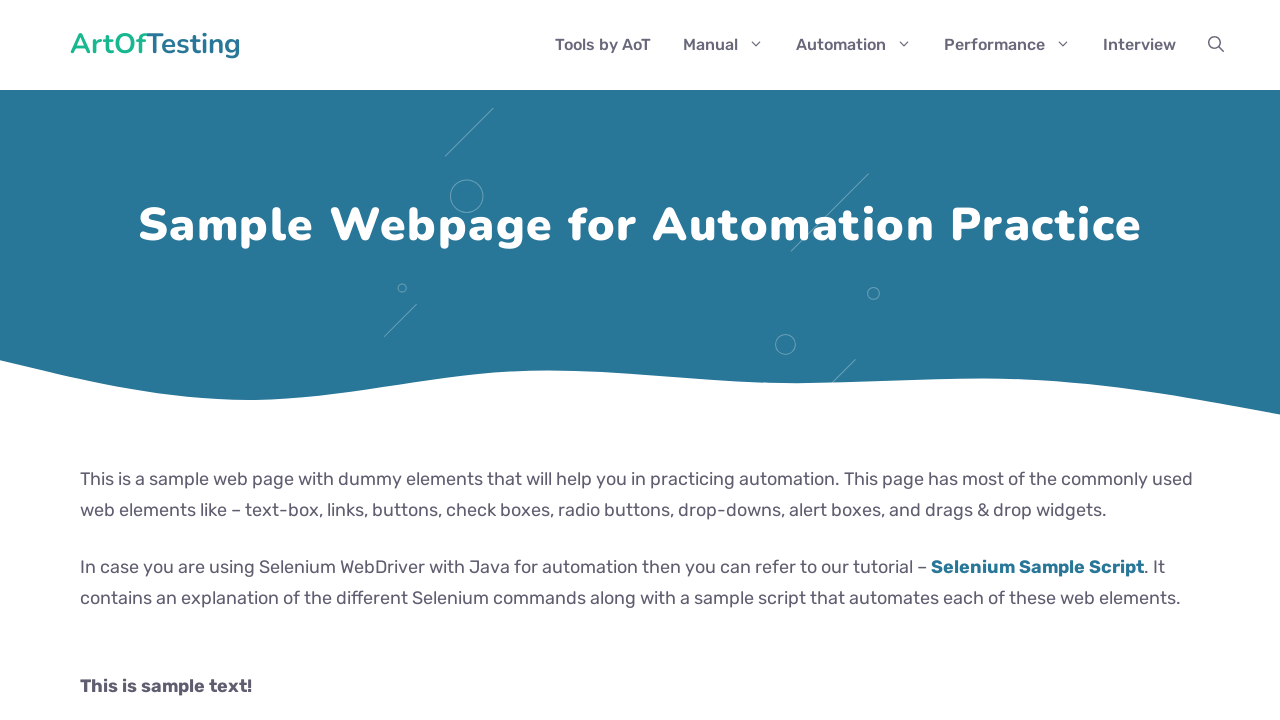

Located all radio button elements on the page
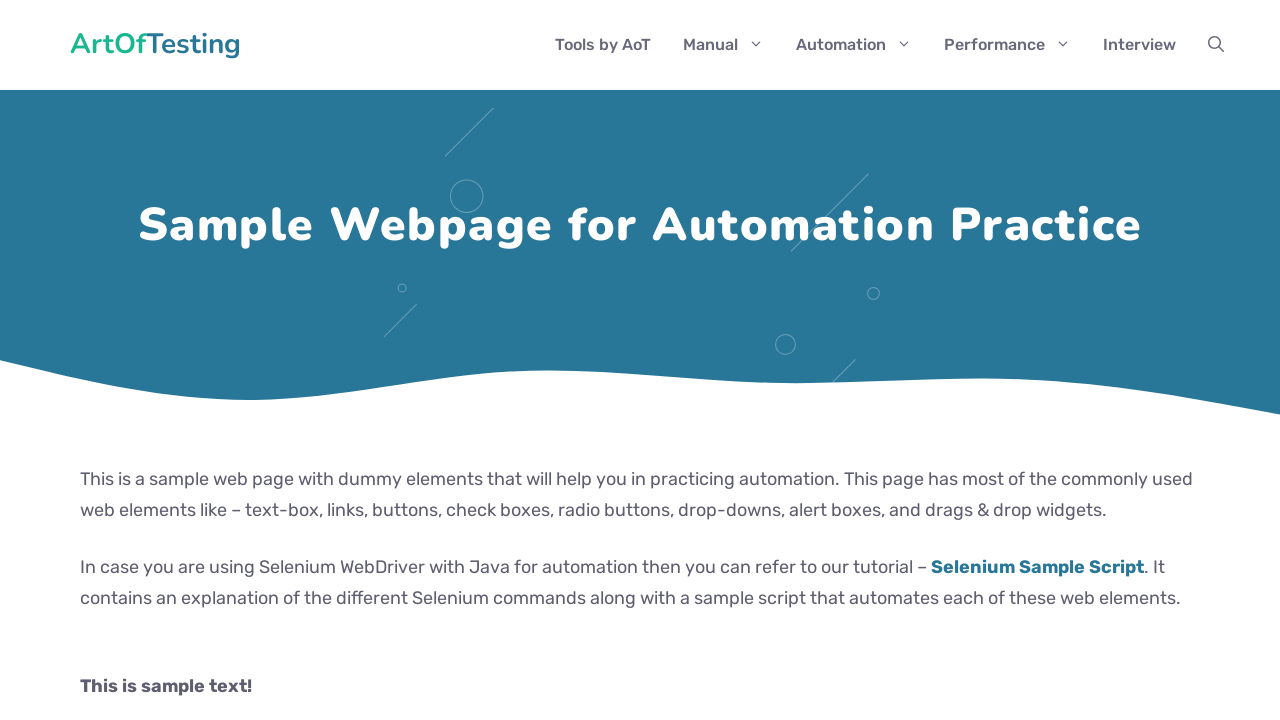

Clicked radio button 1 at (86, 360) on input[type='radio'] >> nth=0
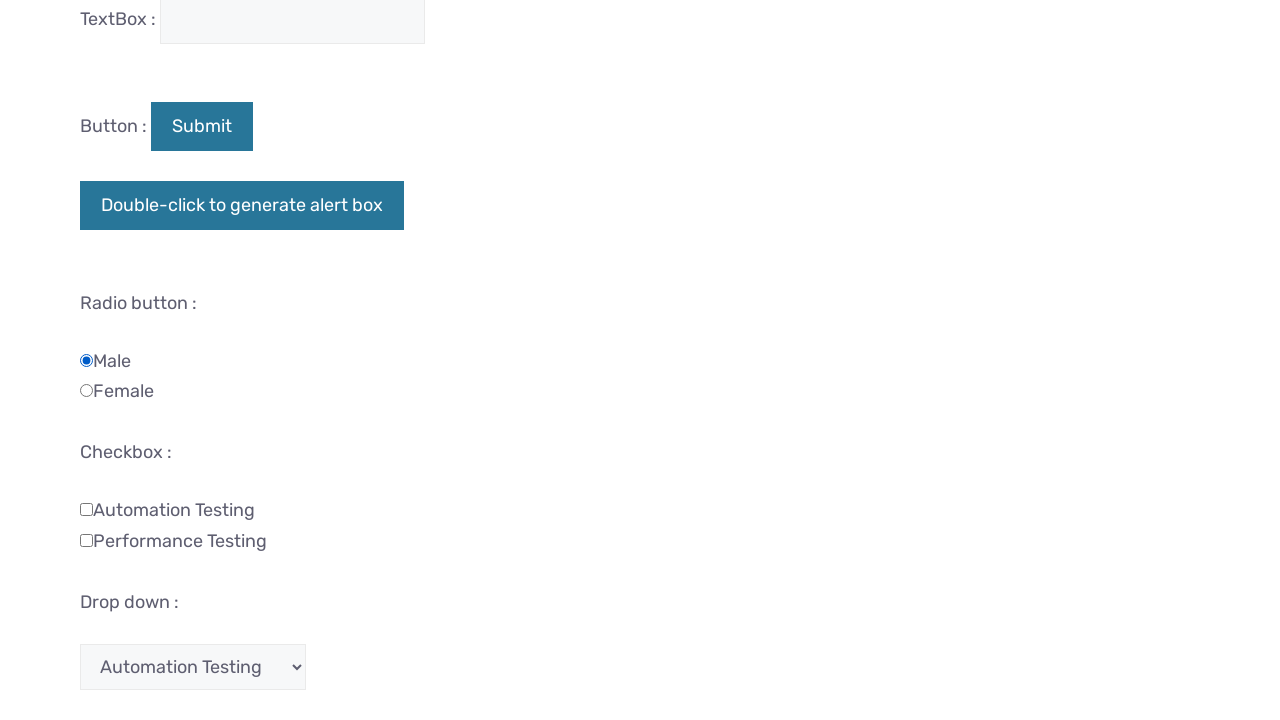

Verified radio button 1 is selected
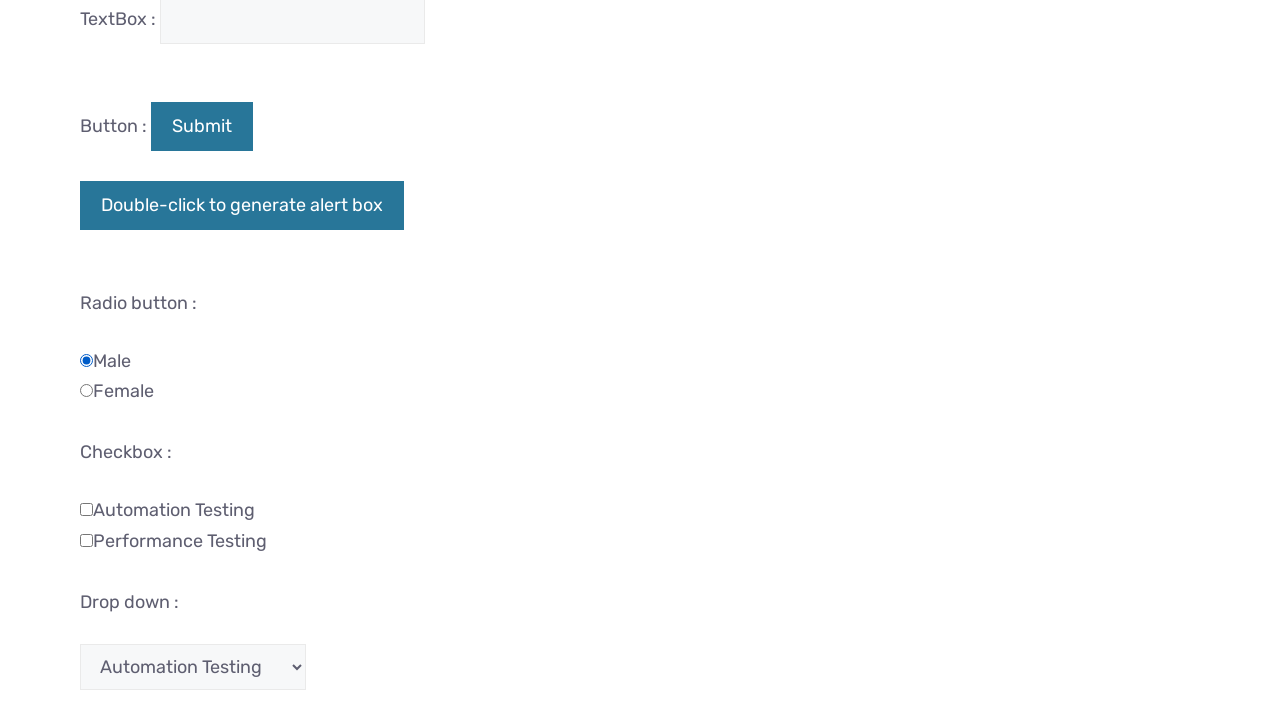

Waited 500ms to observe selection of radio button 1
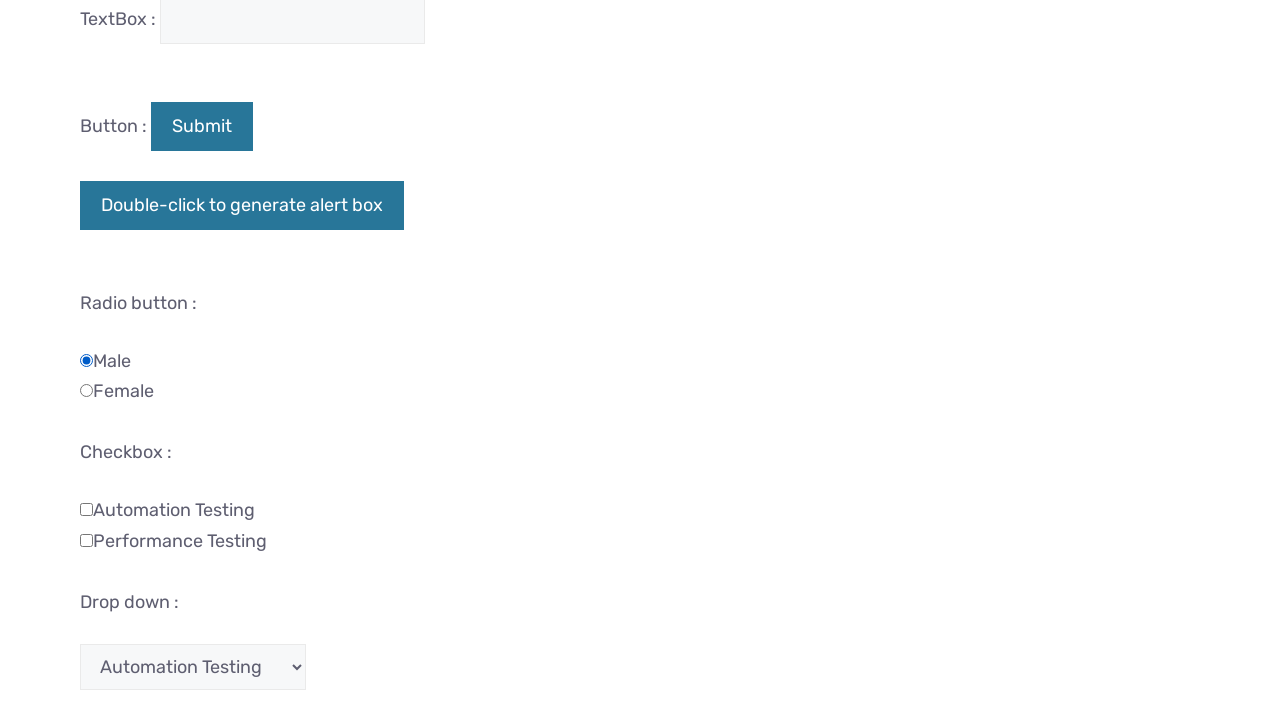

Clicked radio button 2 at (86, 391) on input[type='radio'] >> nth=1
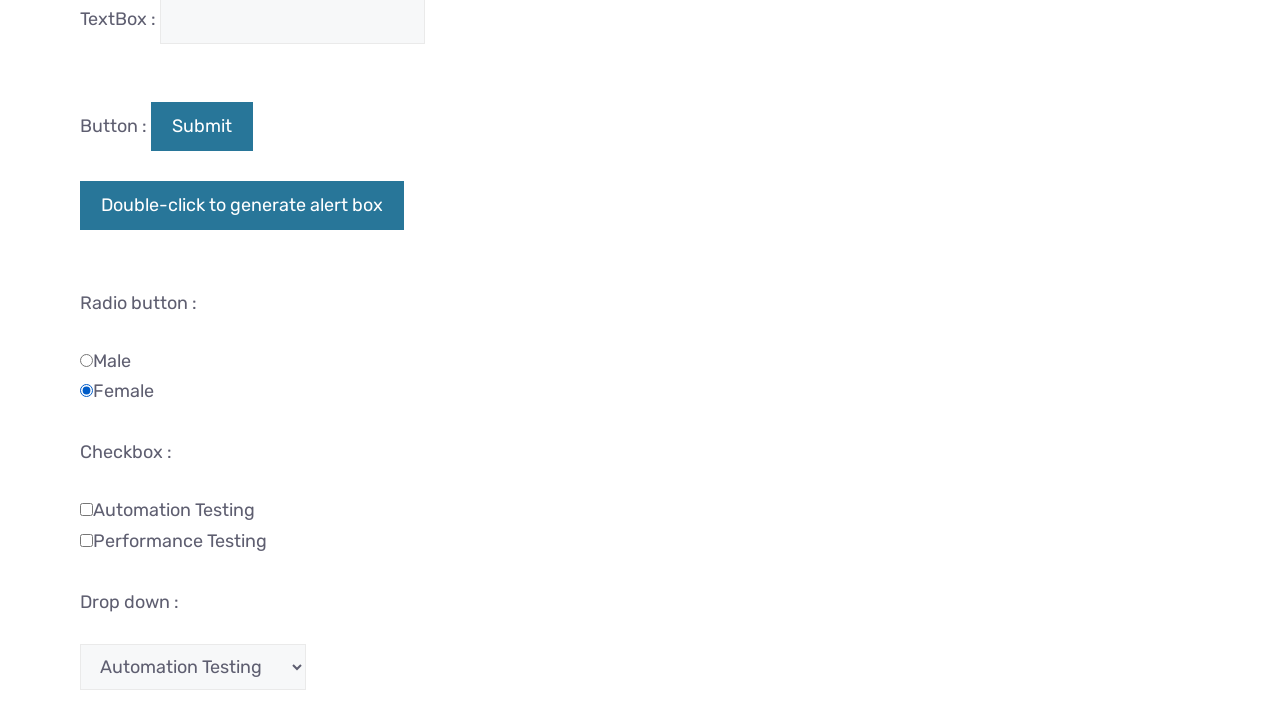

Verified radio button 2 is selected
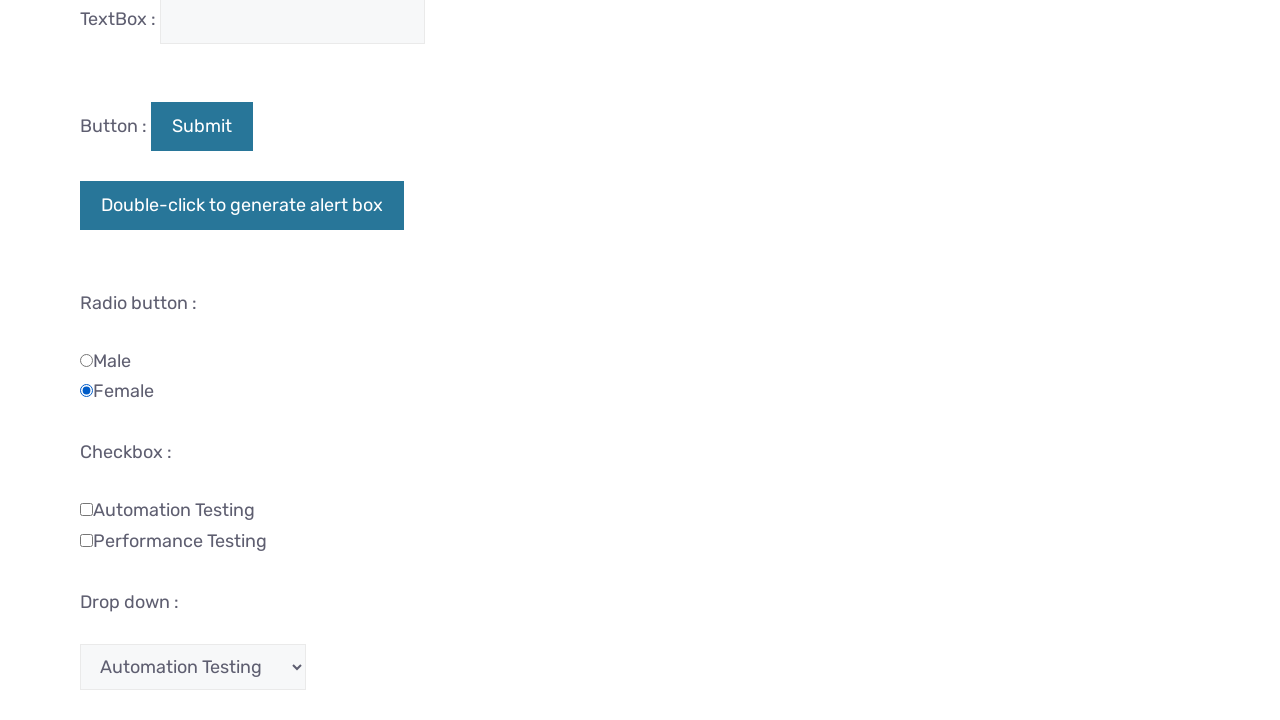

Waited 500ms to observe selection of radio button 2
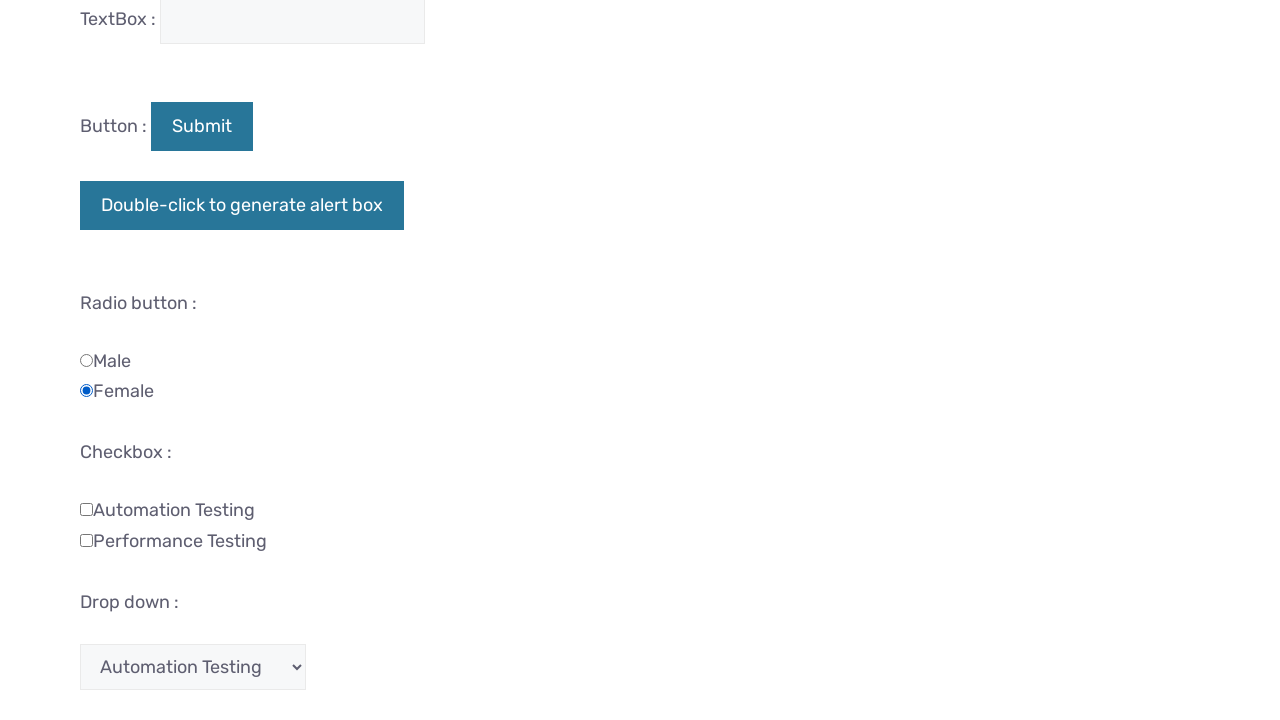

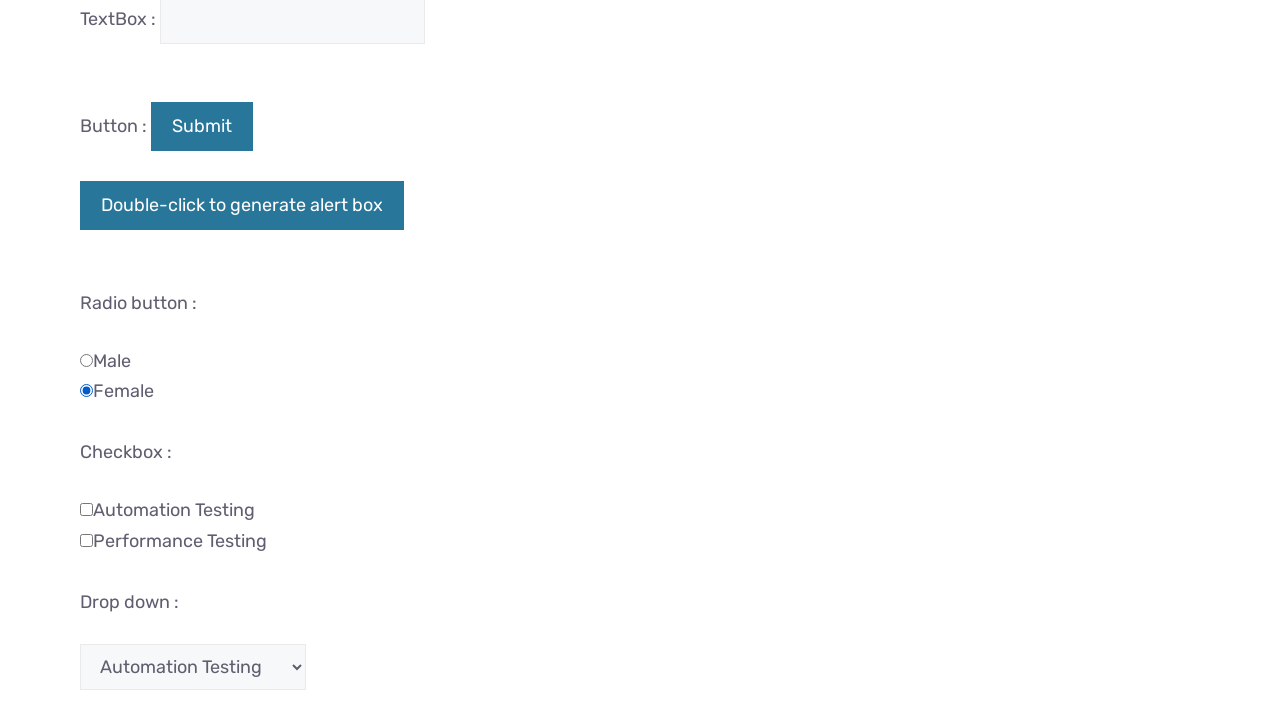